Tests handling multiple browser windows by clicking a LinkedIn link on the page, switching to the new window that opens, and then closing it.

Starting URL: https://opensource-demo.orangehrmlive.com/web/index.php/auth/login

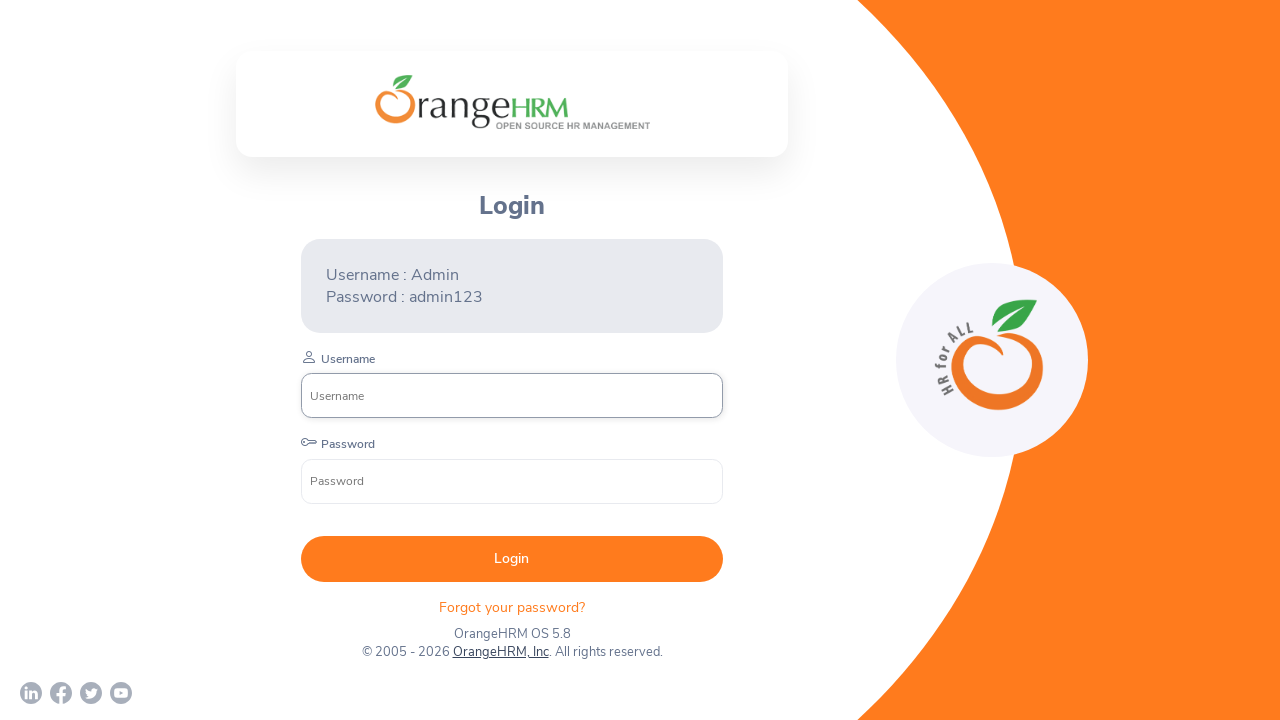

Waited for page to load with networkidle state
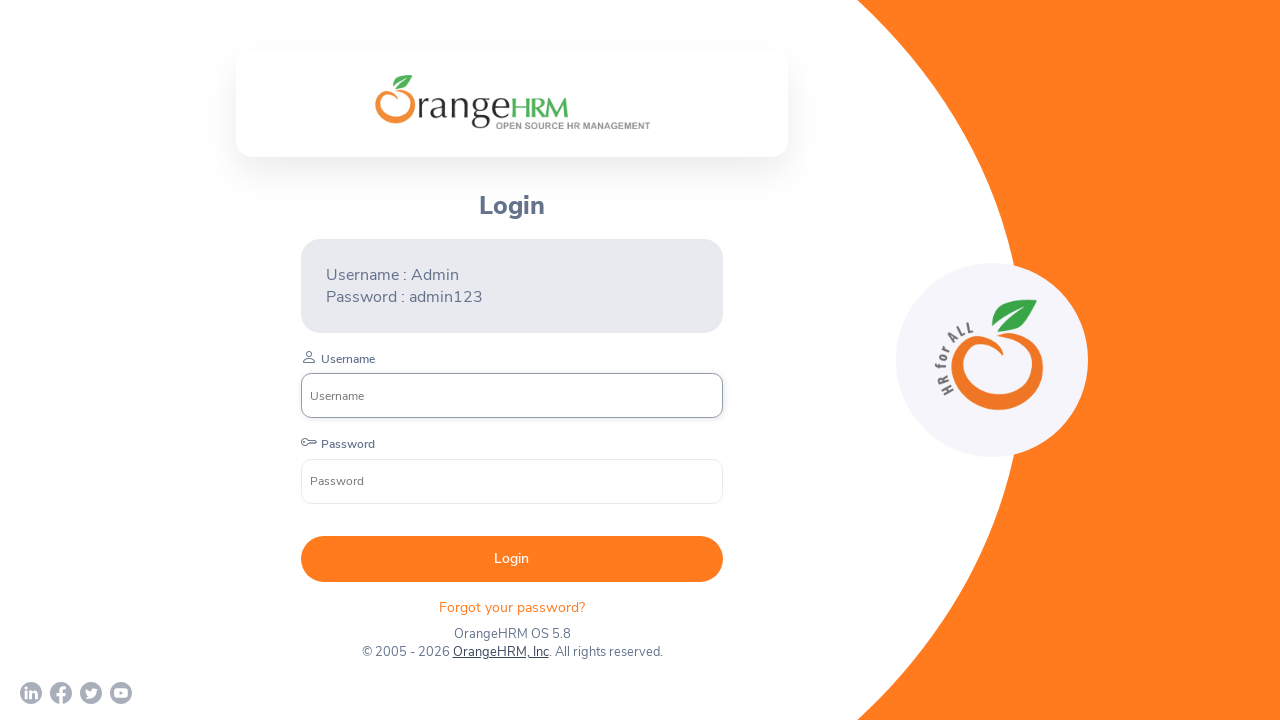

Stored reference to original page
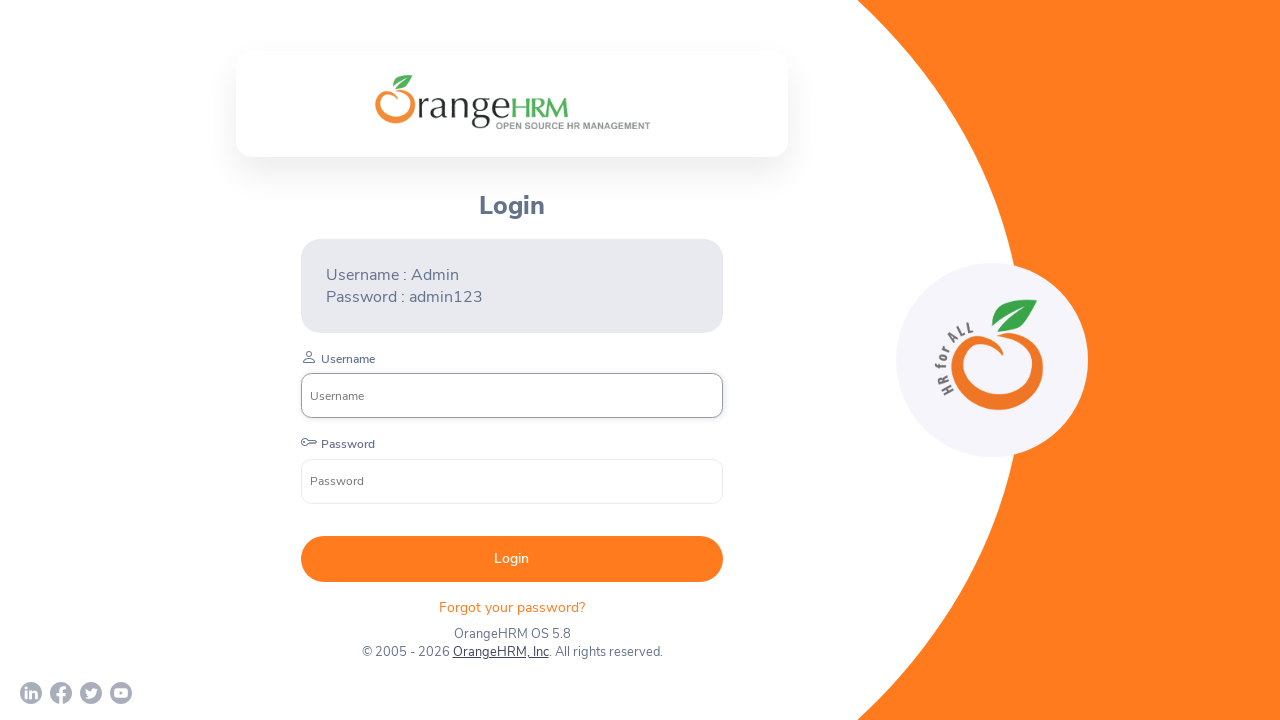

Clicked LinkedIn link, new window opened at (31, 693) on a[href*='linkedin']
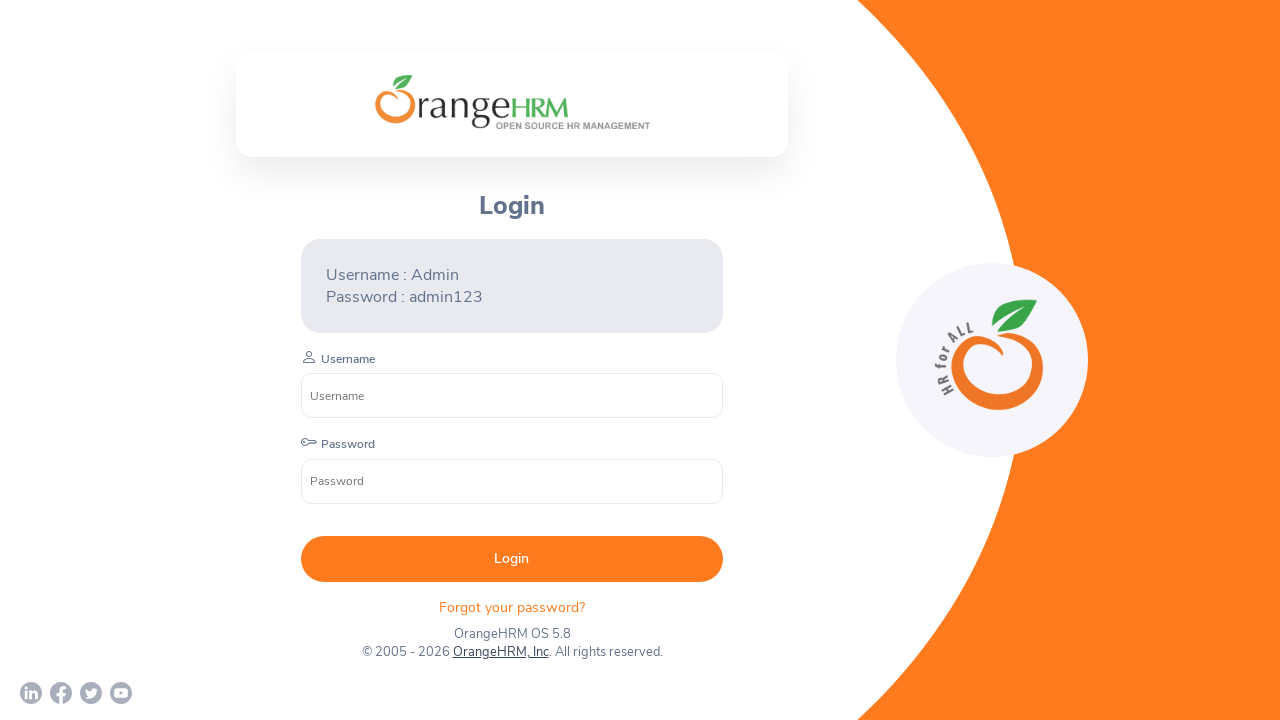

Captured reference to new page/window
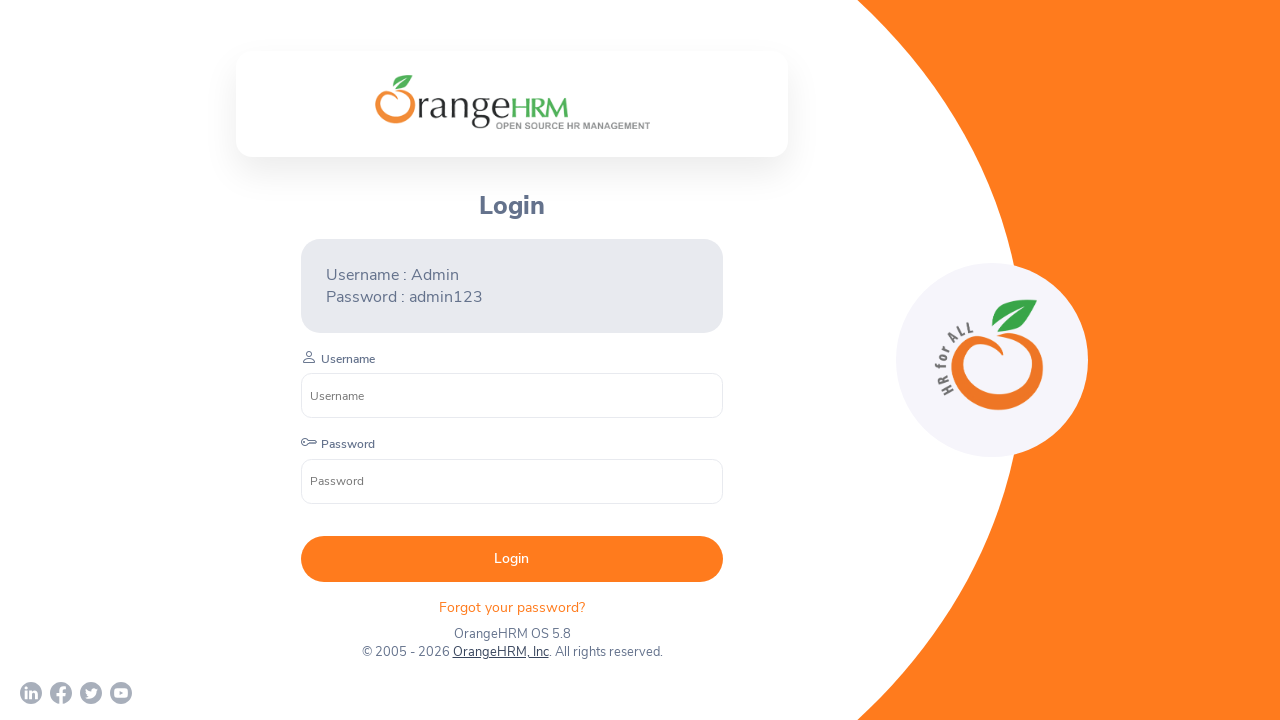

New page loaded with domcontentloaded state
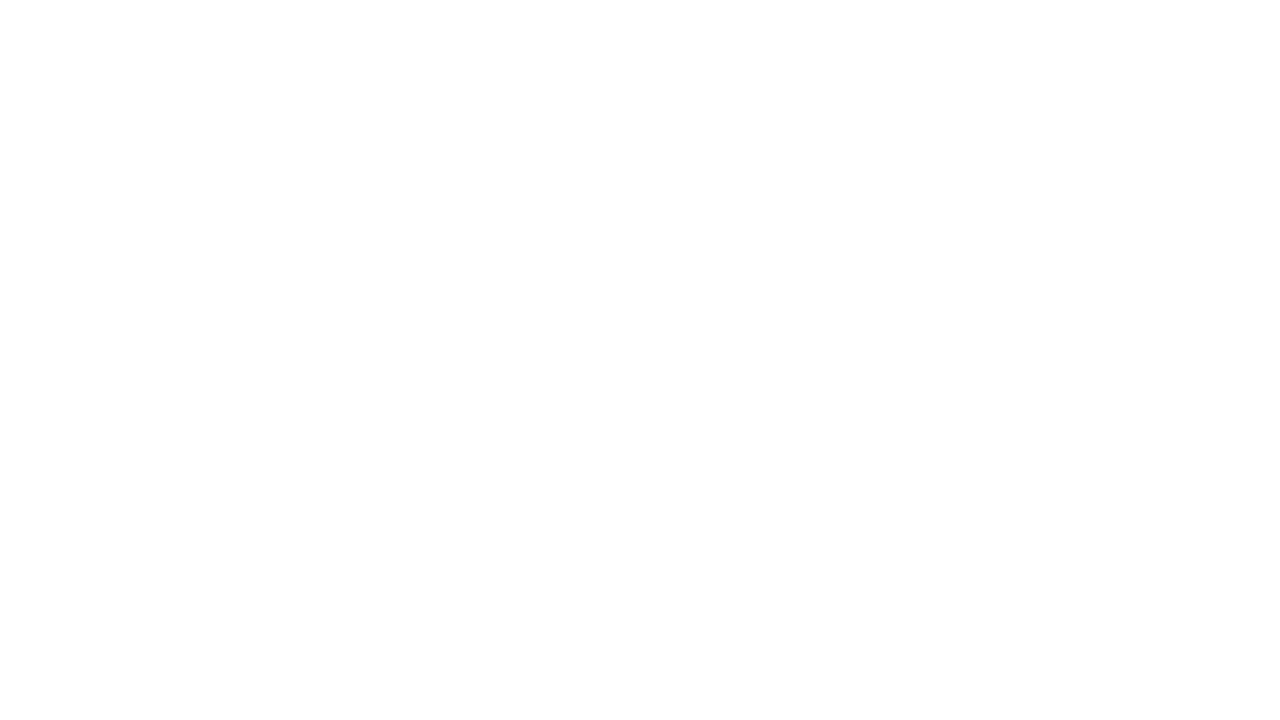

Closed the new window/tab
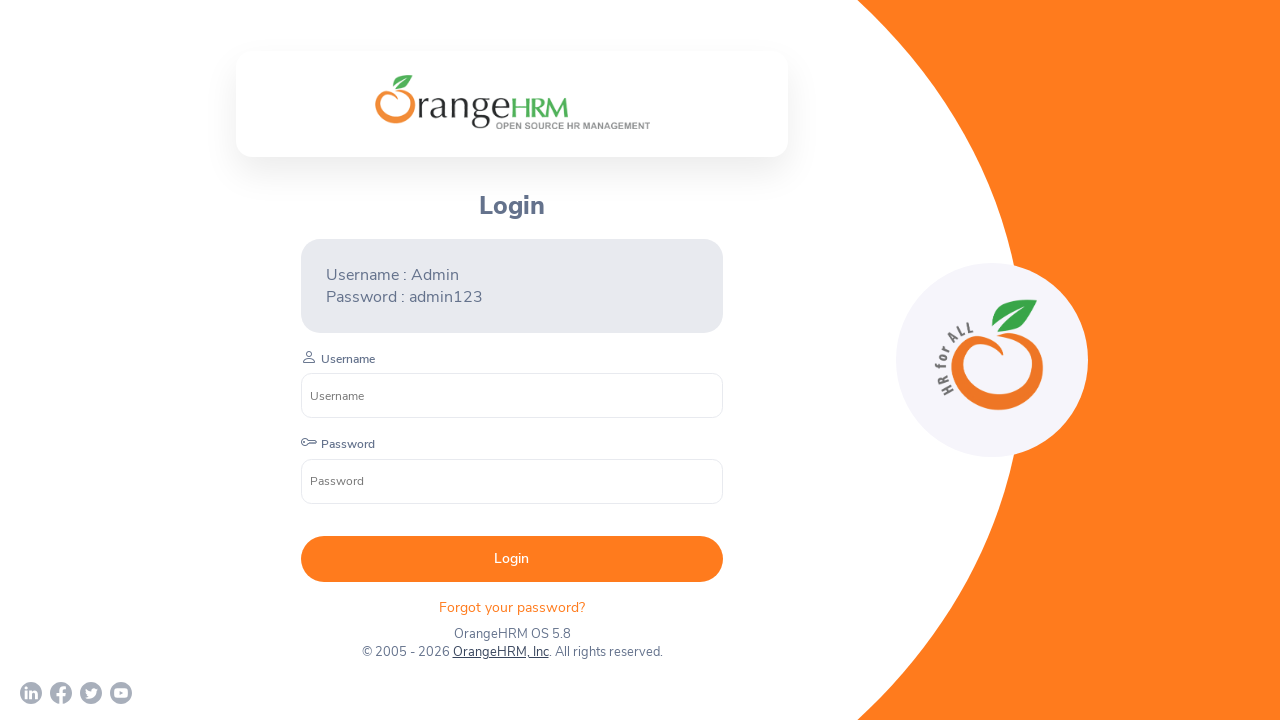

Brought original page back to front
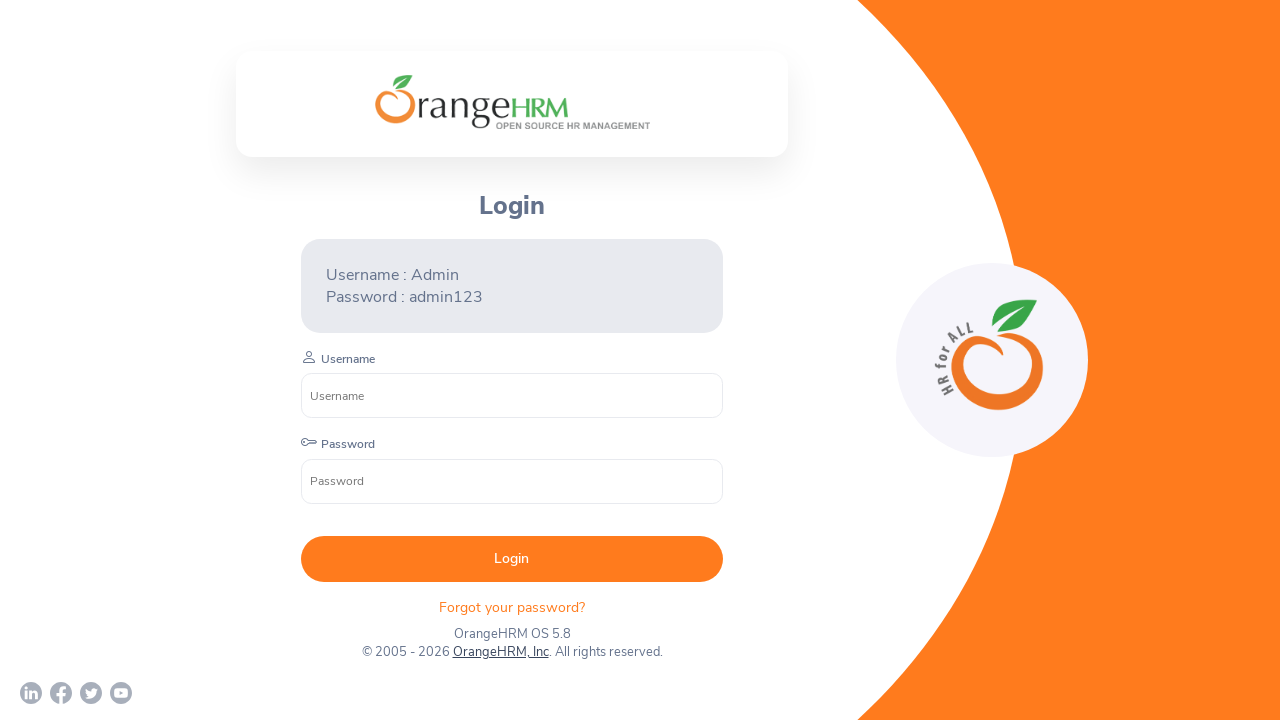

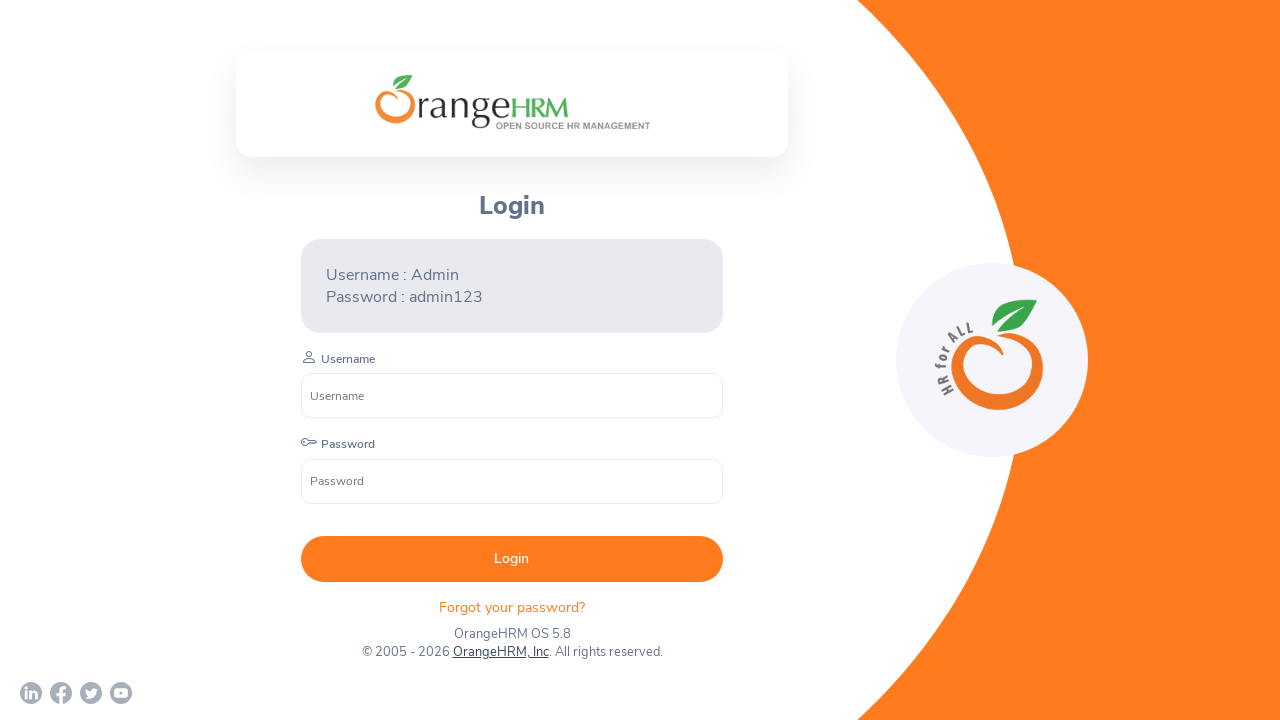